Tests dropdown selection by selecting an option using its visible text

Starting URL: https://demoqa.com/select-menu

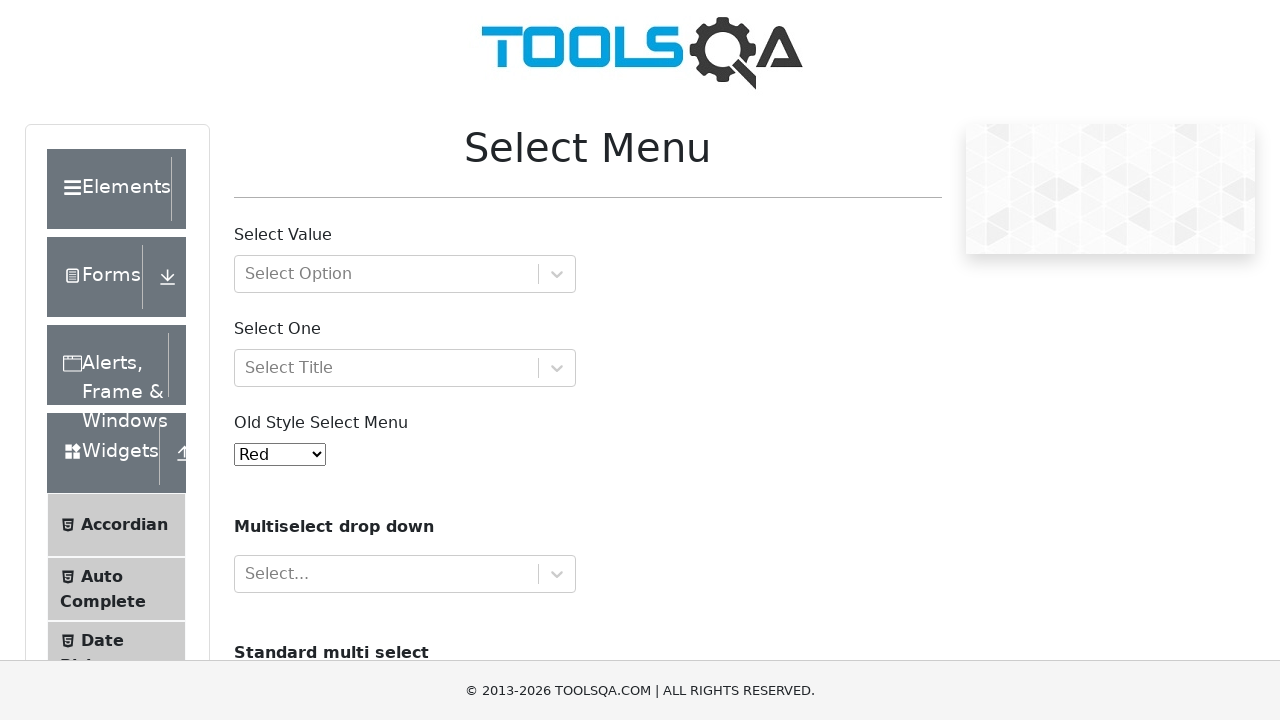

Located dropdown element with id 'oldSelectMenu'
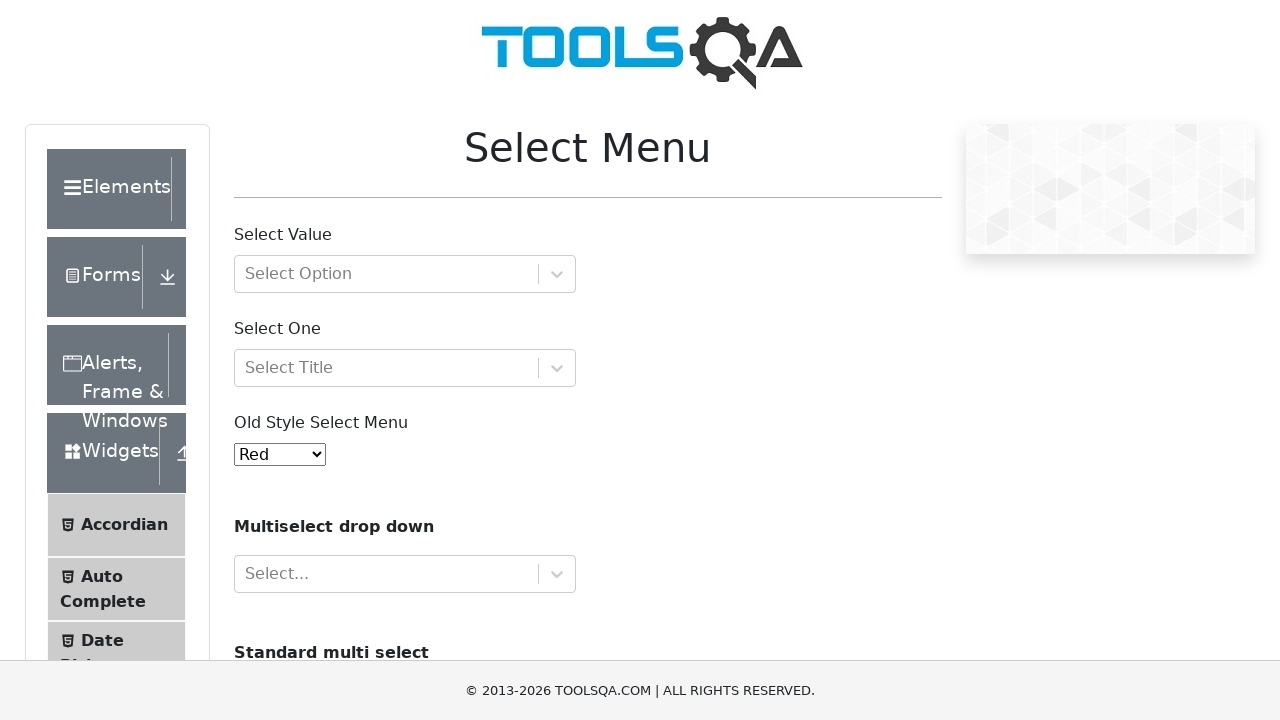

Selected 'White' option from dropdown by visible text on xpath=//*[@id='oldSelectMenu']
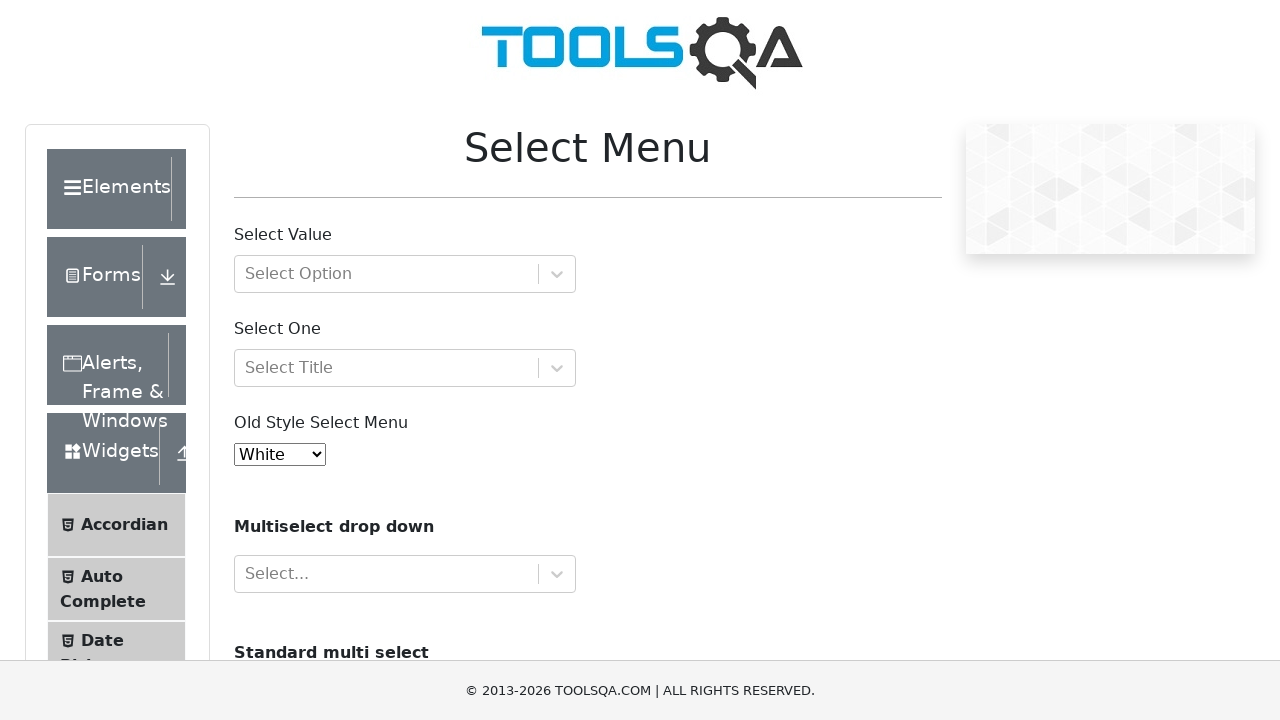

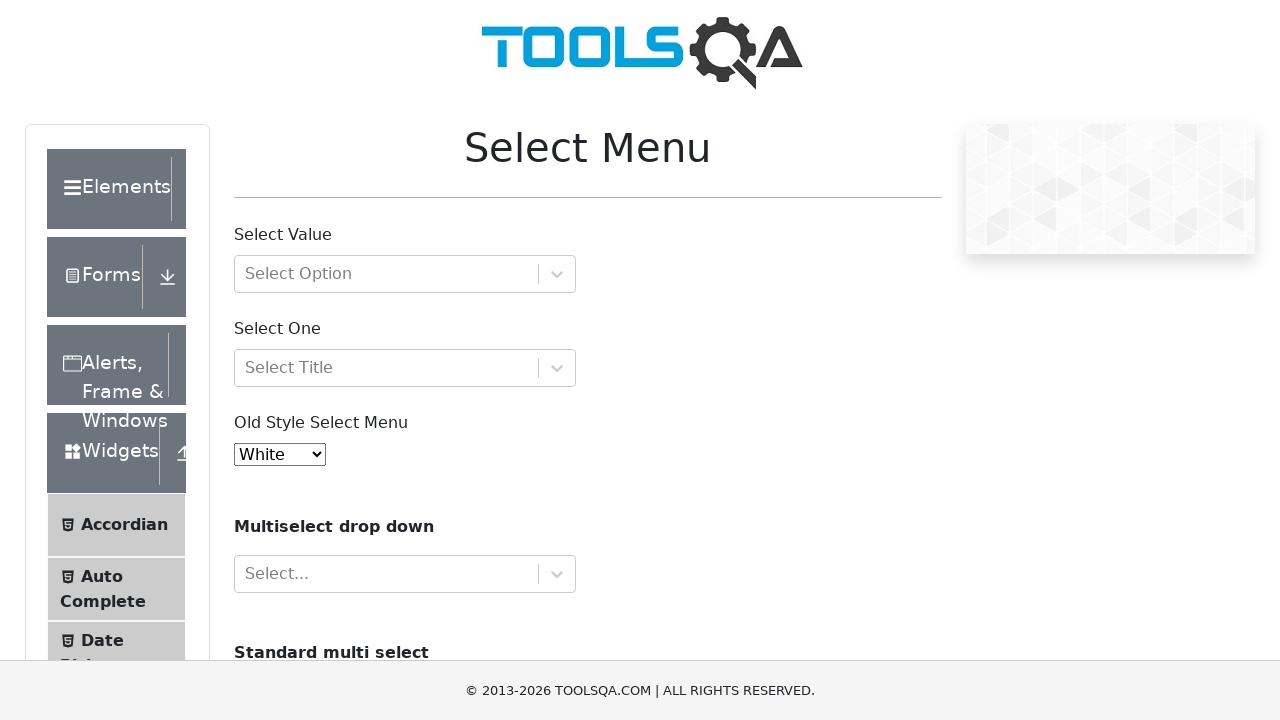